Tests clicking a link that opens a popup window on a test blog page, demonstrating window handling functionality

Starting URL: http://omayo.blogspot.com/

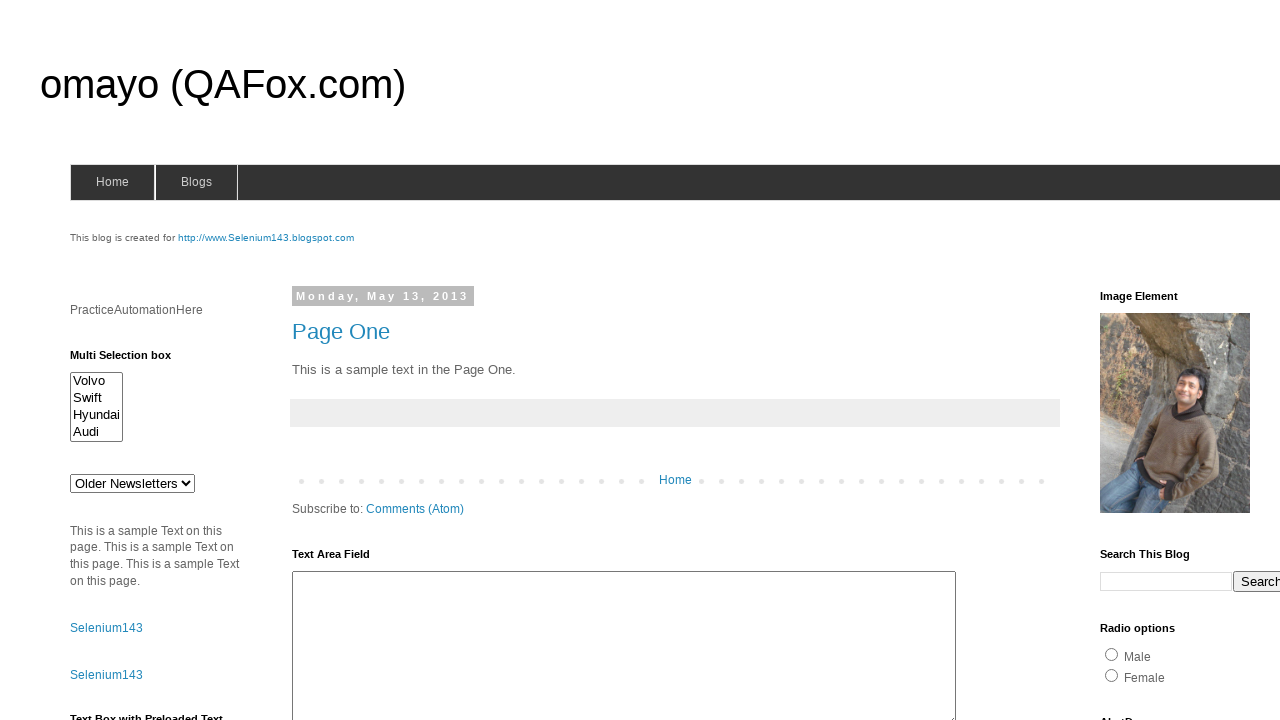

Clicked link to open popup window at (132, 360) on xpath=//a[text()='Open a popup window']
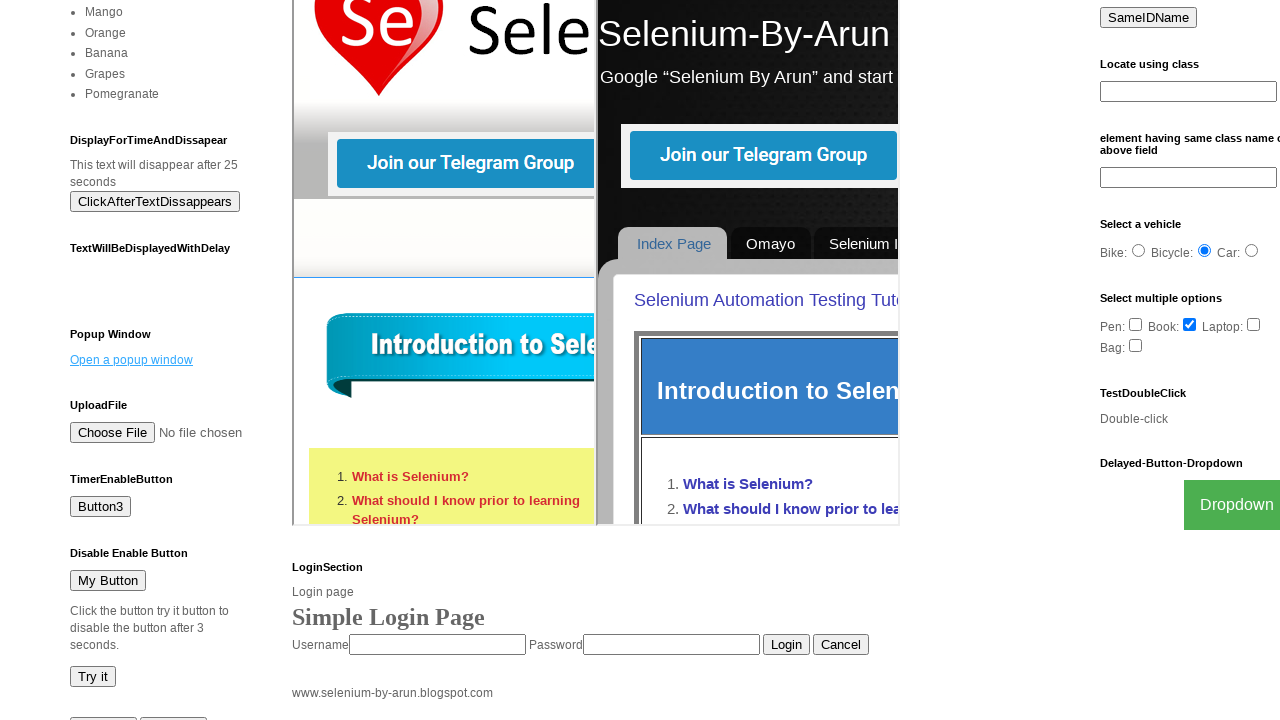

Waited 2 seconds for popup to open
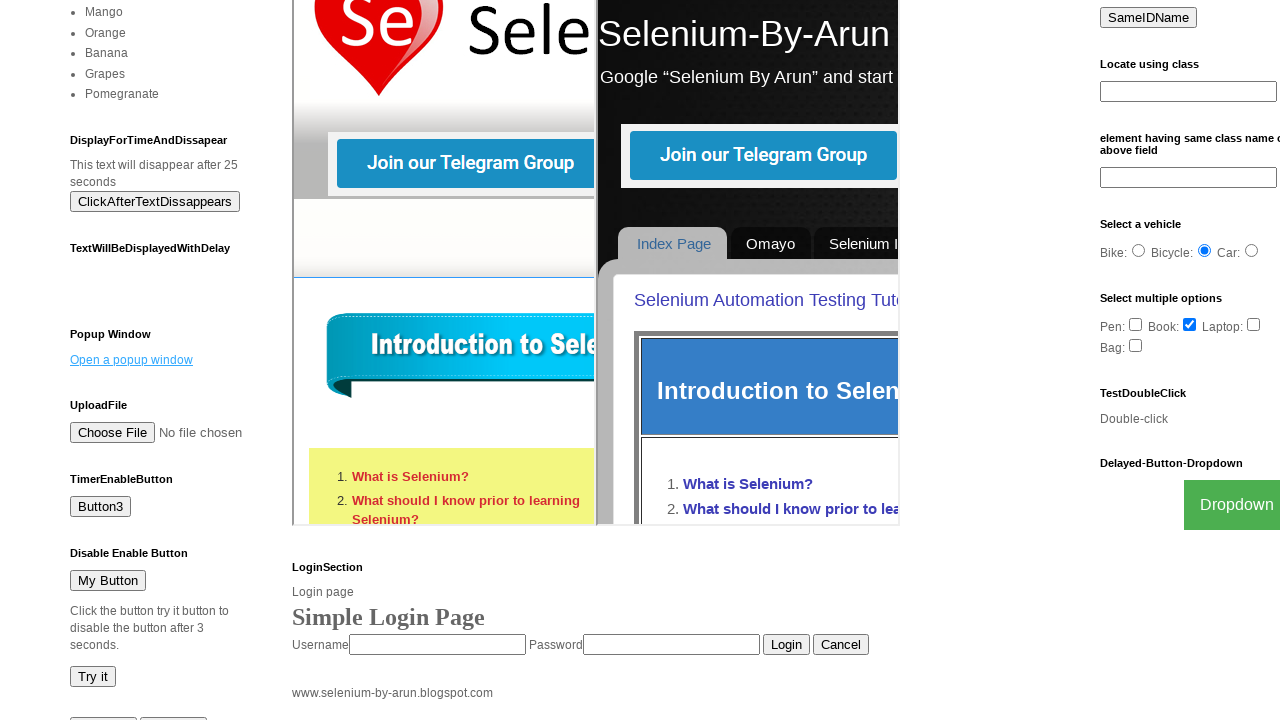

Stored reference to main page handle
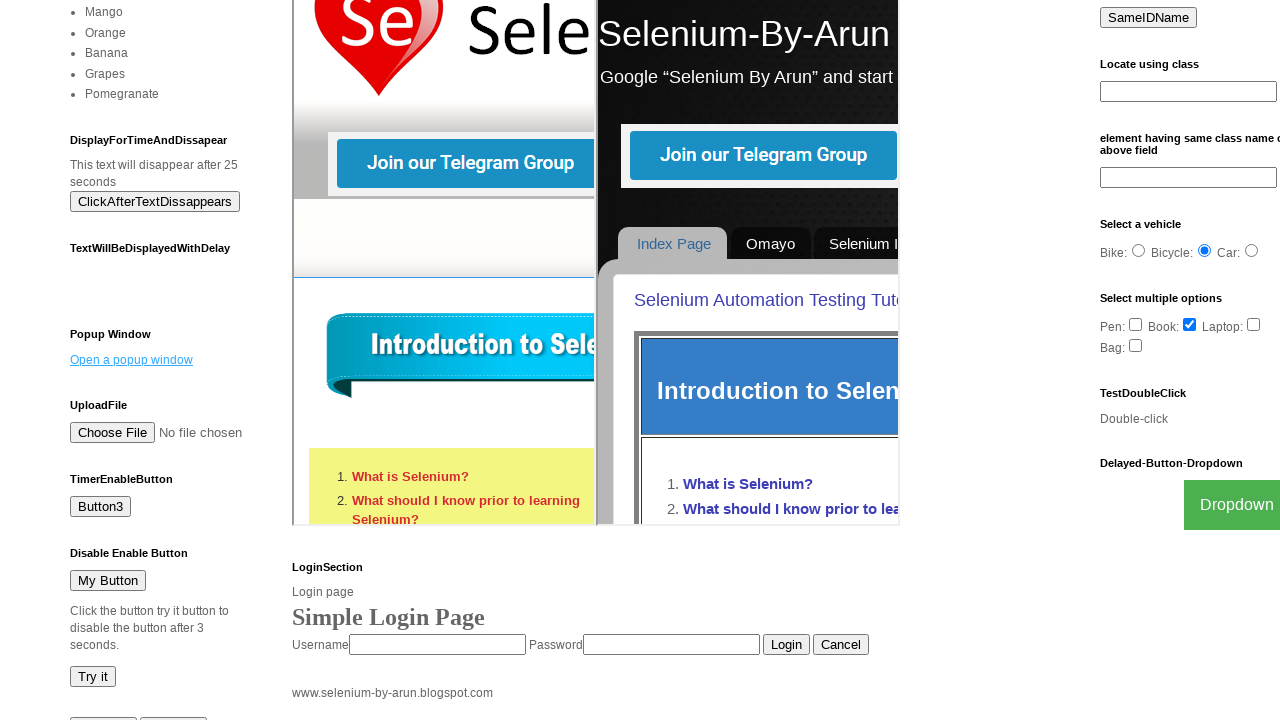

Retrieved all pages from browser context to check for popup
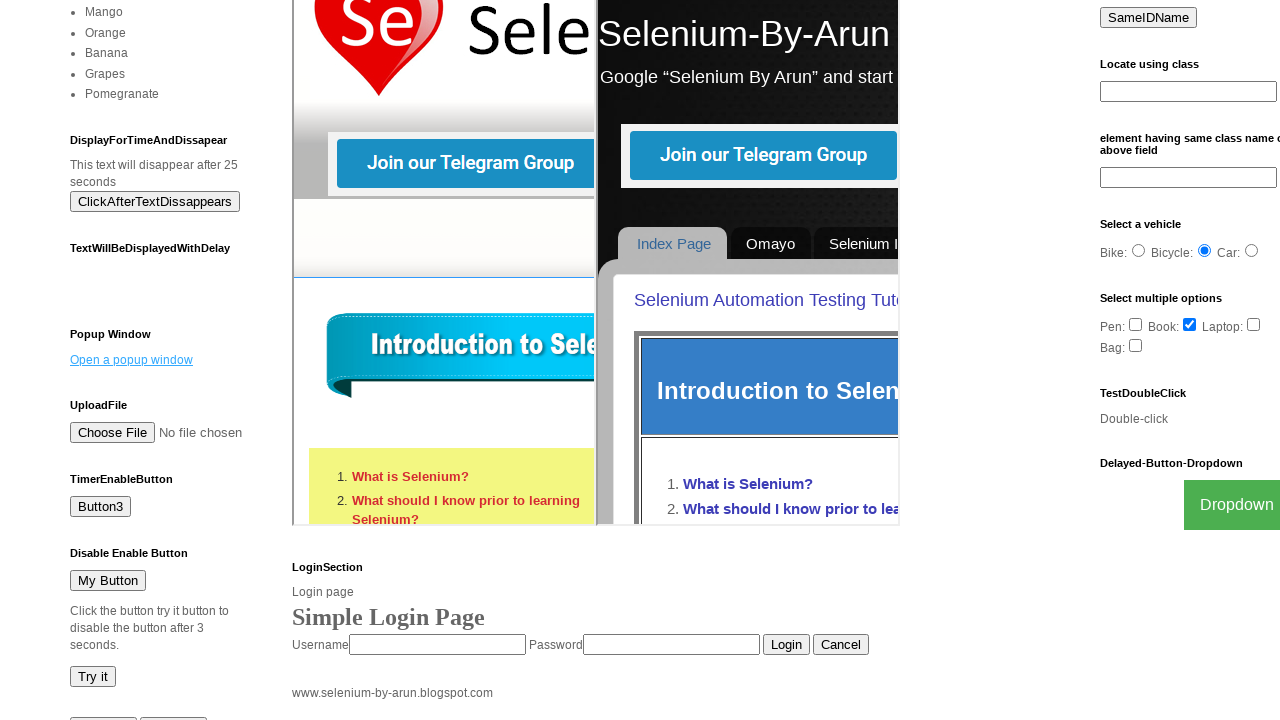

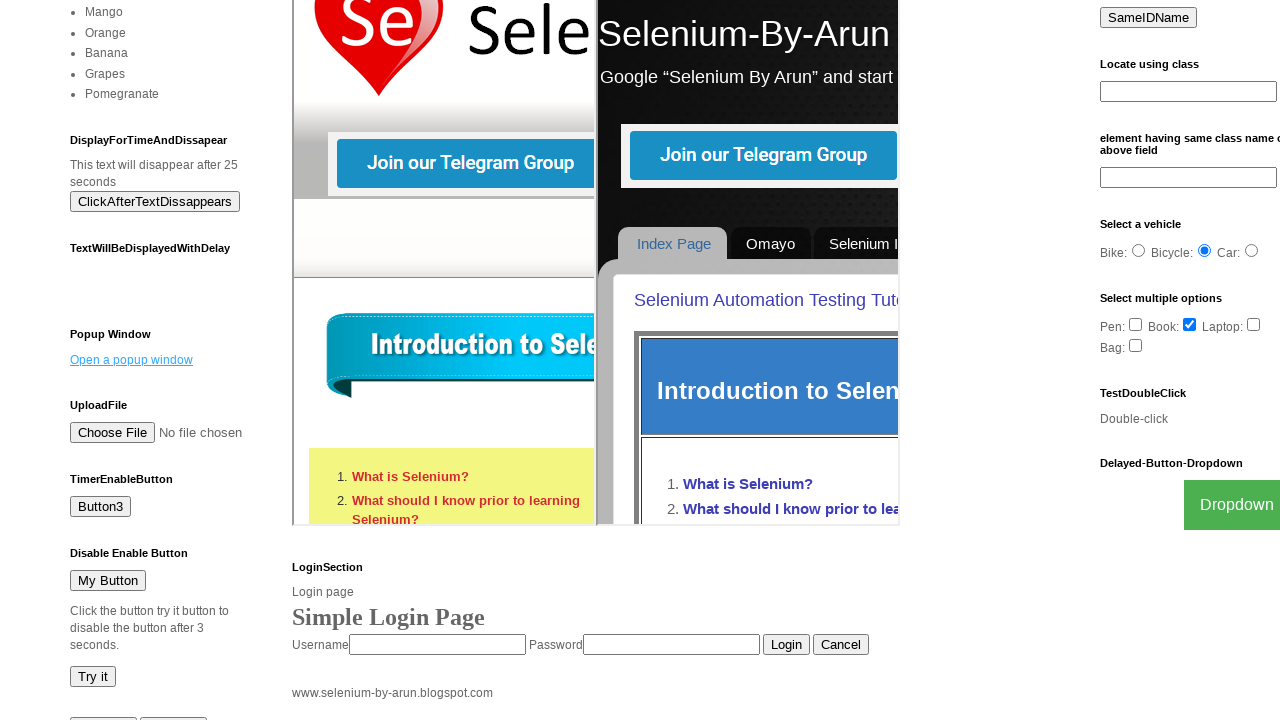